Tests a practice form by filling in the firstname field and verifying input elements are present on the page

Starting URL: https://www.techlistic.com/p/selenium-practice-form.html

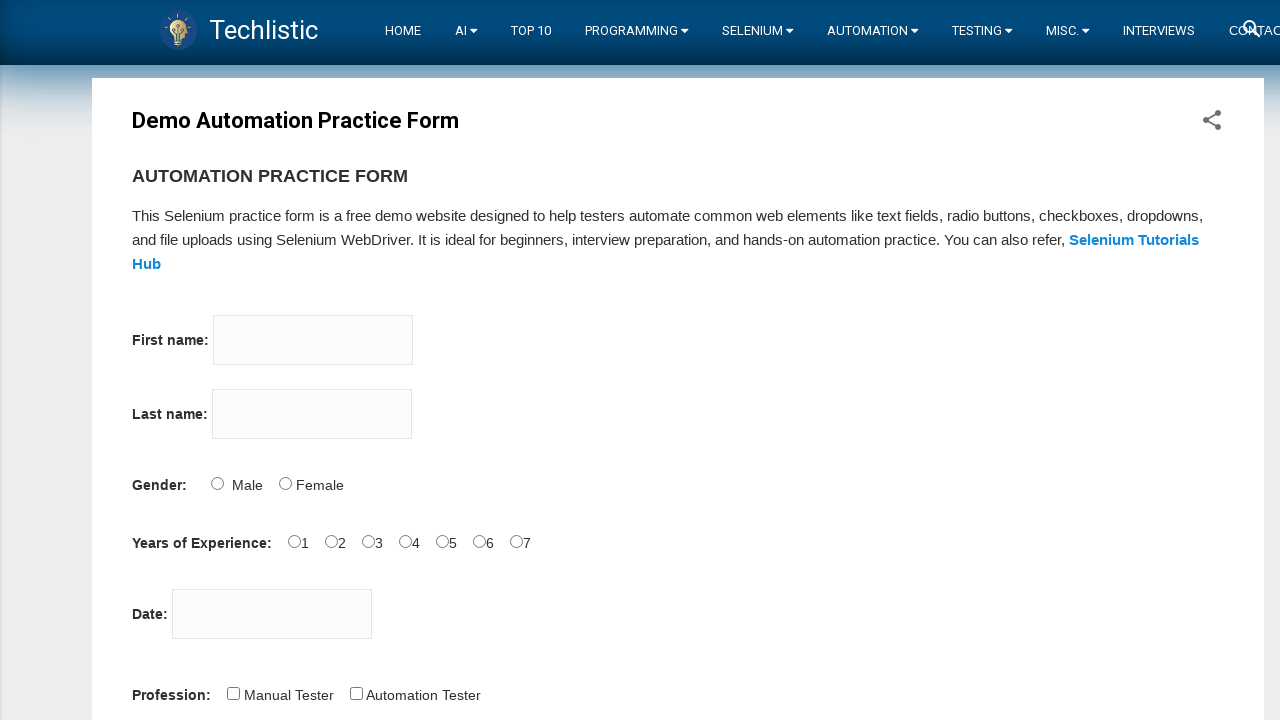

Navigated to practice form page
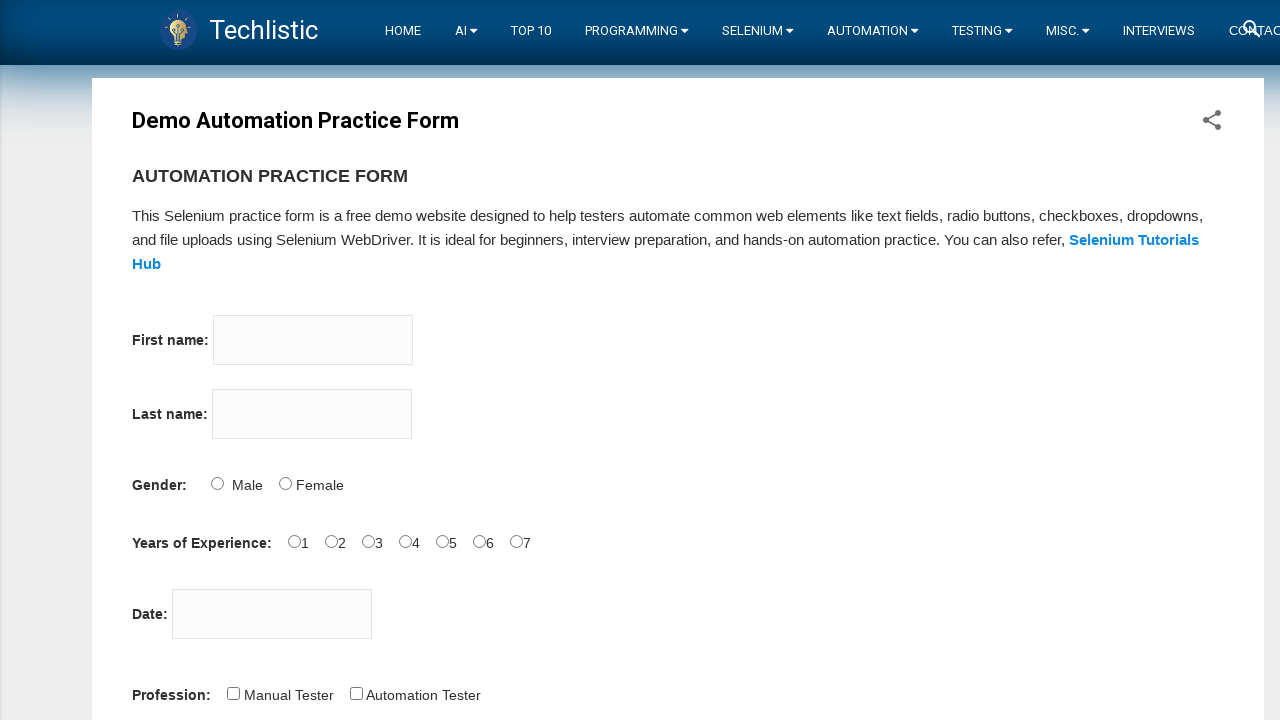

Filled firstname field with 'Diksha' on input[name='firstname']
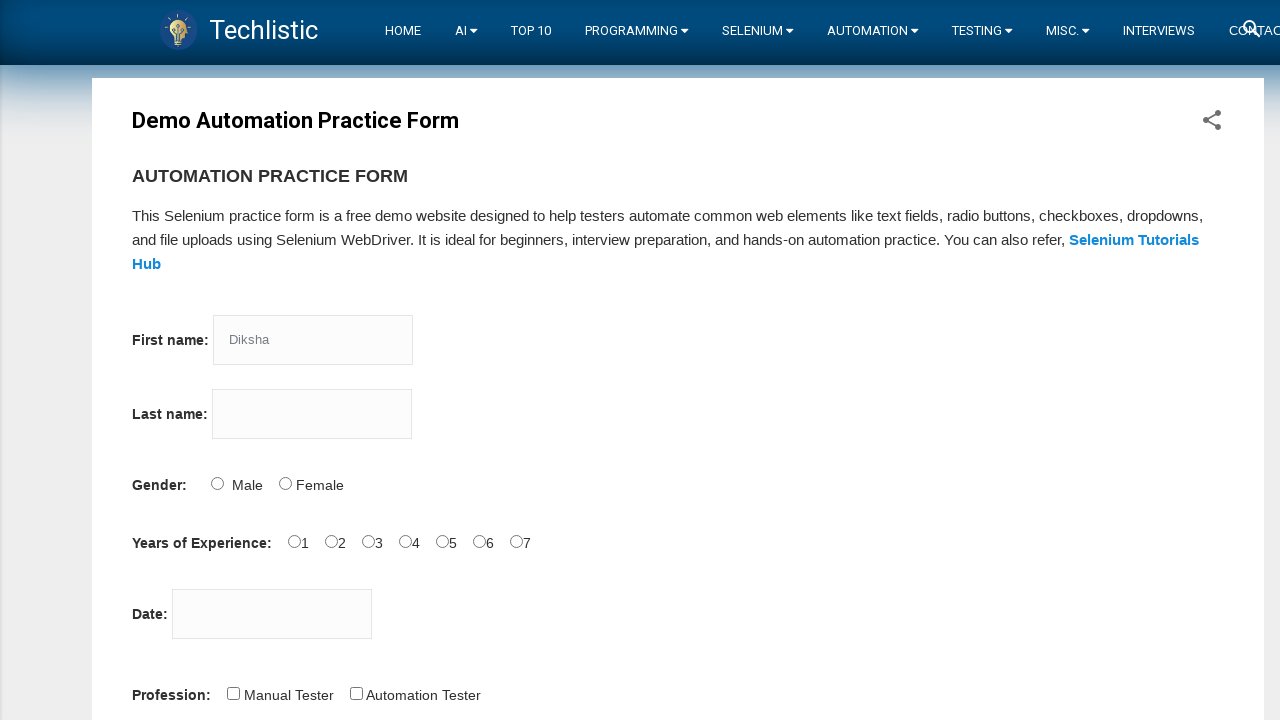

Verified input elements are present on the page
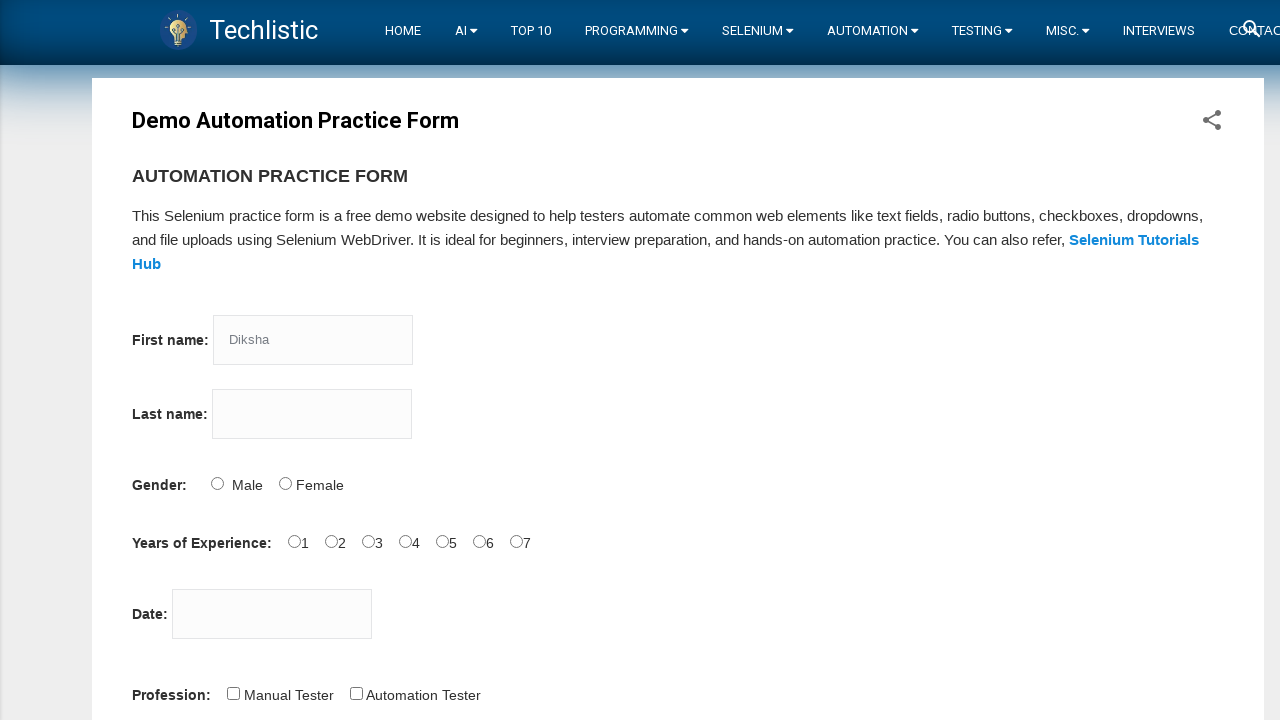

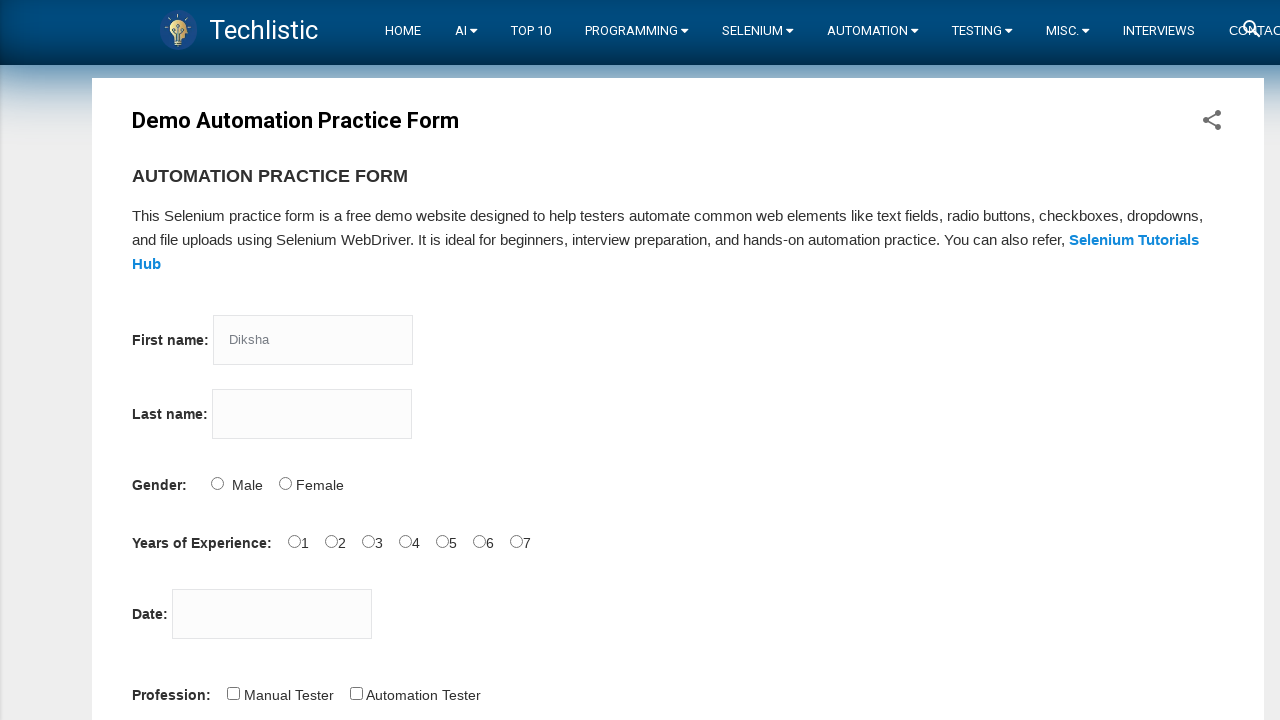